Tests interaction with checkbox and radio button elements on the page

Starting URL: https://teserat.github.io/welcome/

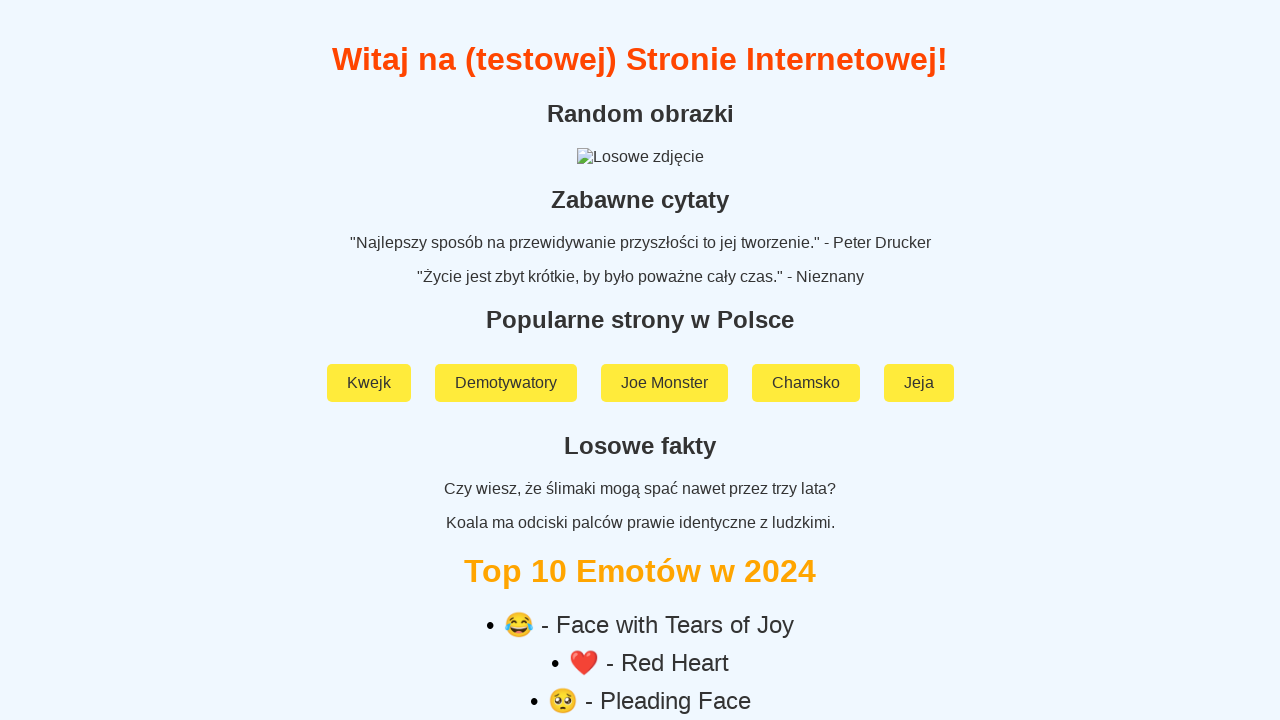

Clicked on 'Rozchodniak' link at (640, 592) on text=Rozchodniak
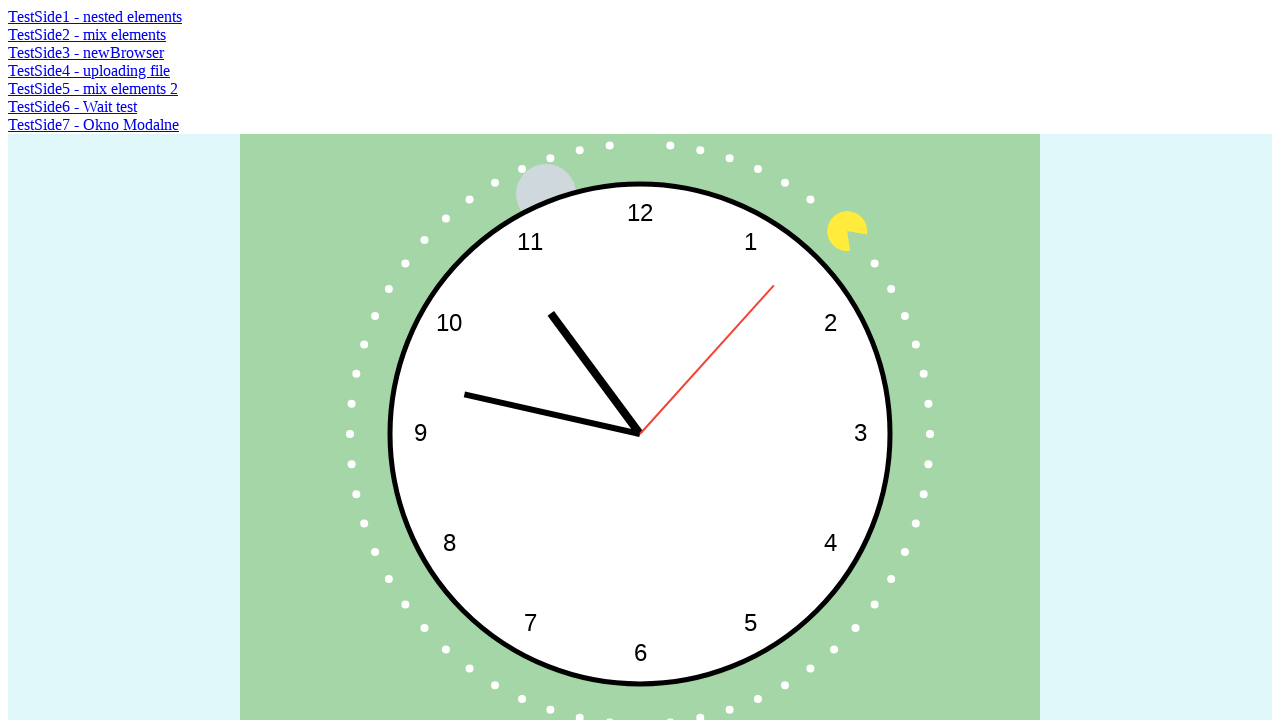

Clicked on 'TestSide2 - mix elements' link at (87, 34) on text=TestSide2 - mix elements
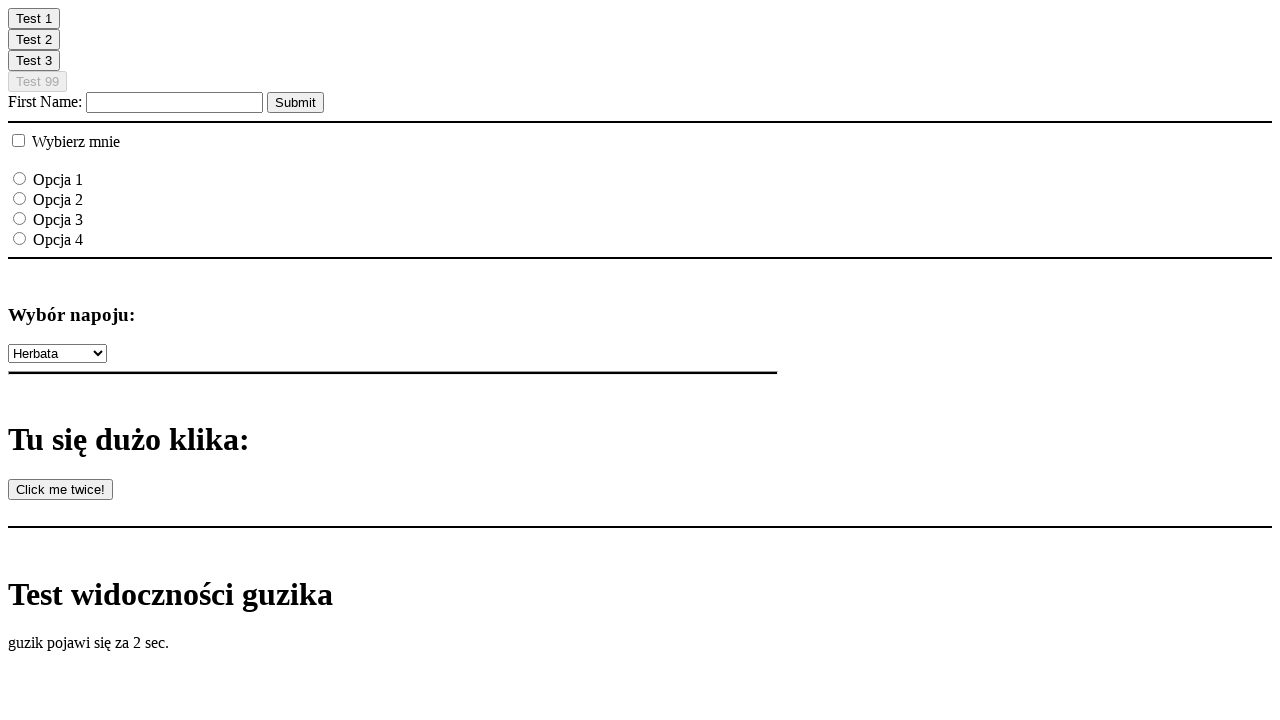

Clicked on checkbox element at (18, 140) on [type='checkbox']
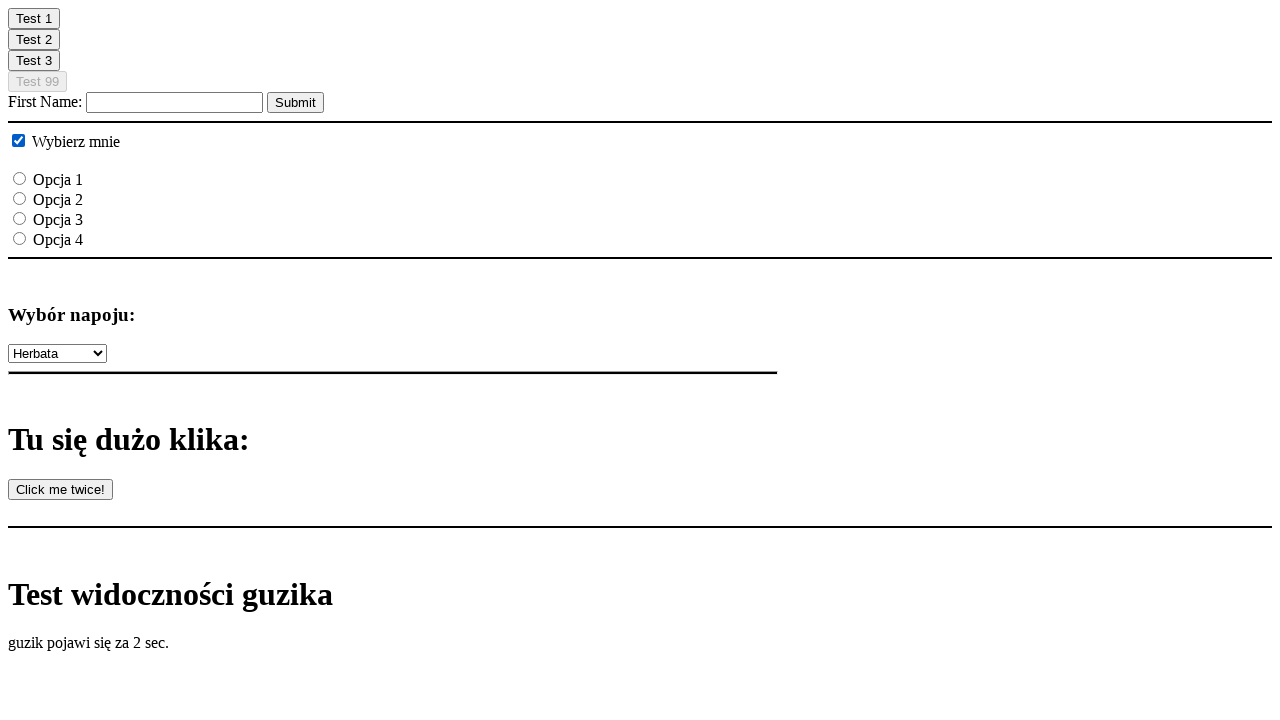

Clicked on radio button with value 'option3' at (20, 218) on [value='option3']
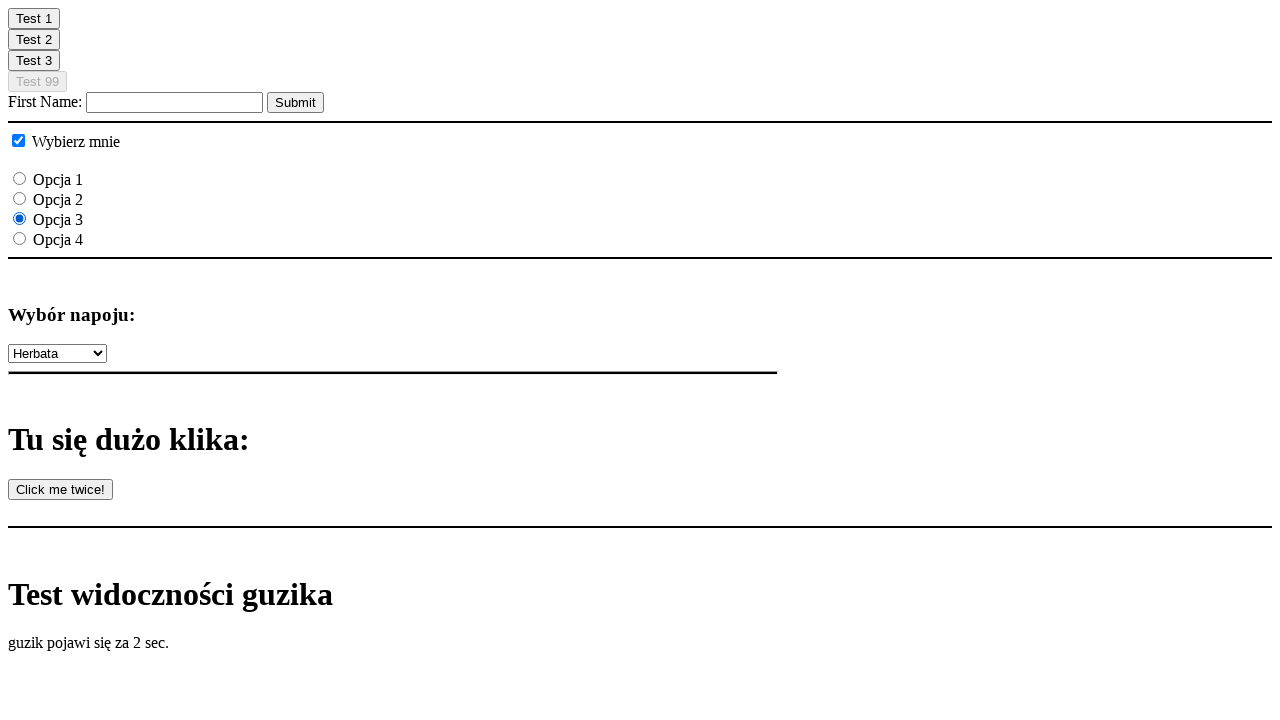

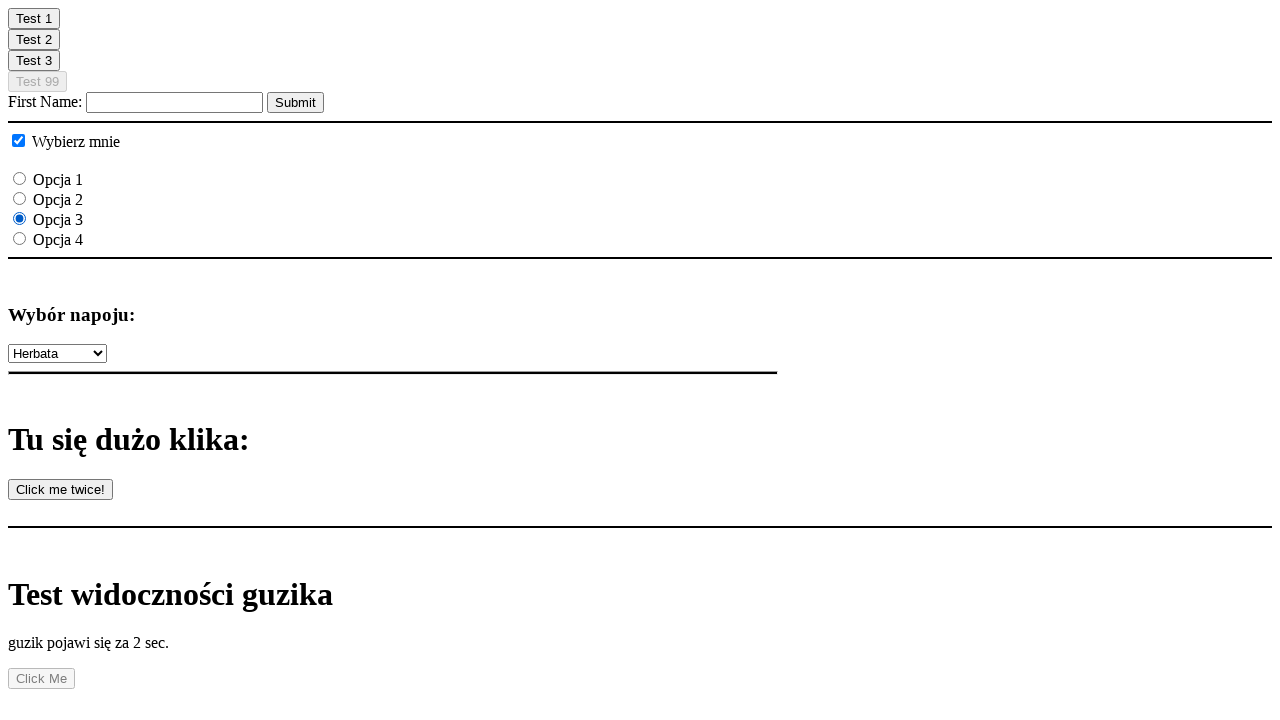